Tests a web form by entering text into a text box, submitting the form, and verifying the confirmation message is displayed.

Starting URL: https://www.selenium.dev/selenium/web/web-form.html

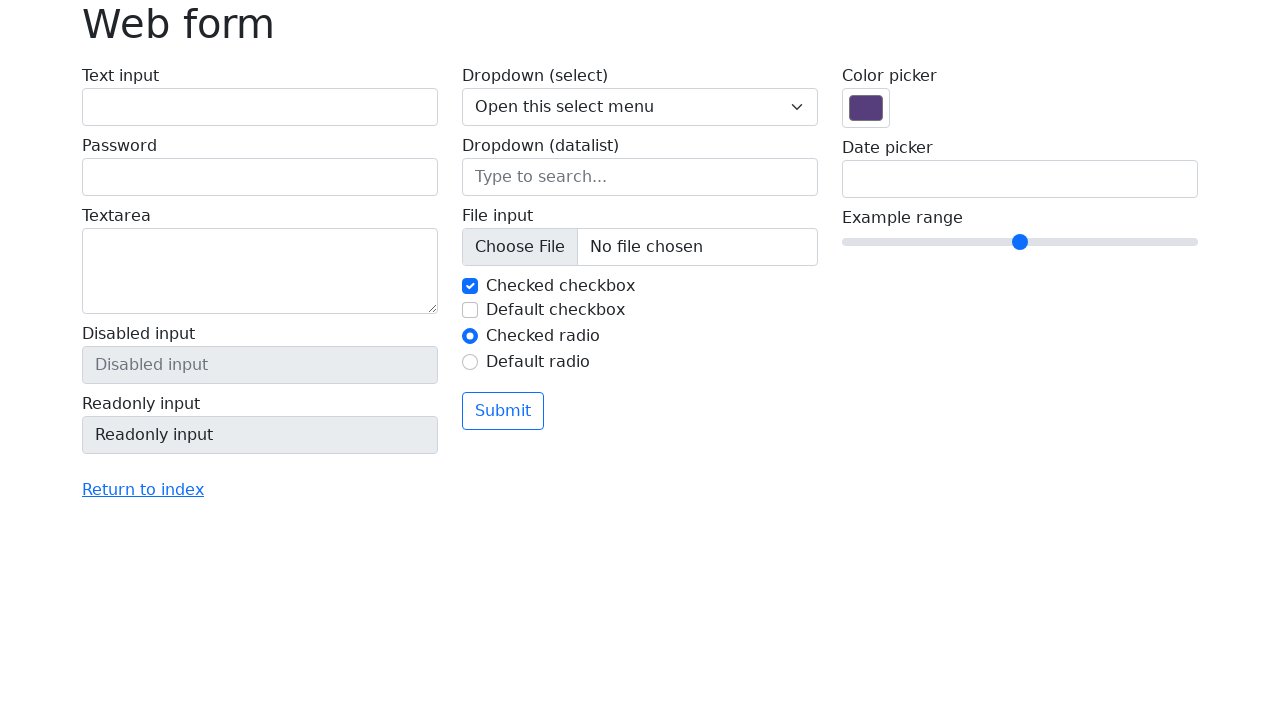

Verified page title is 'Web form'
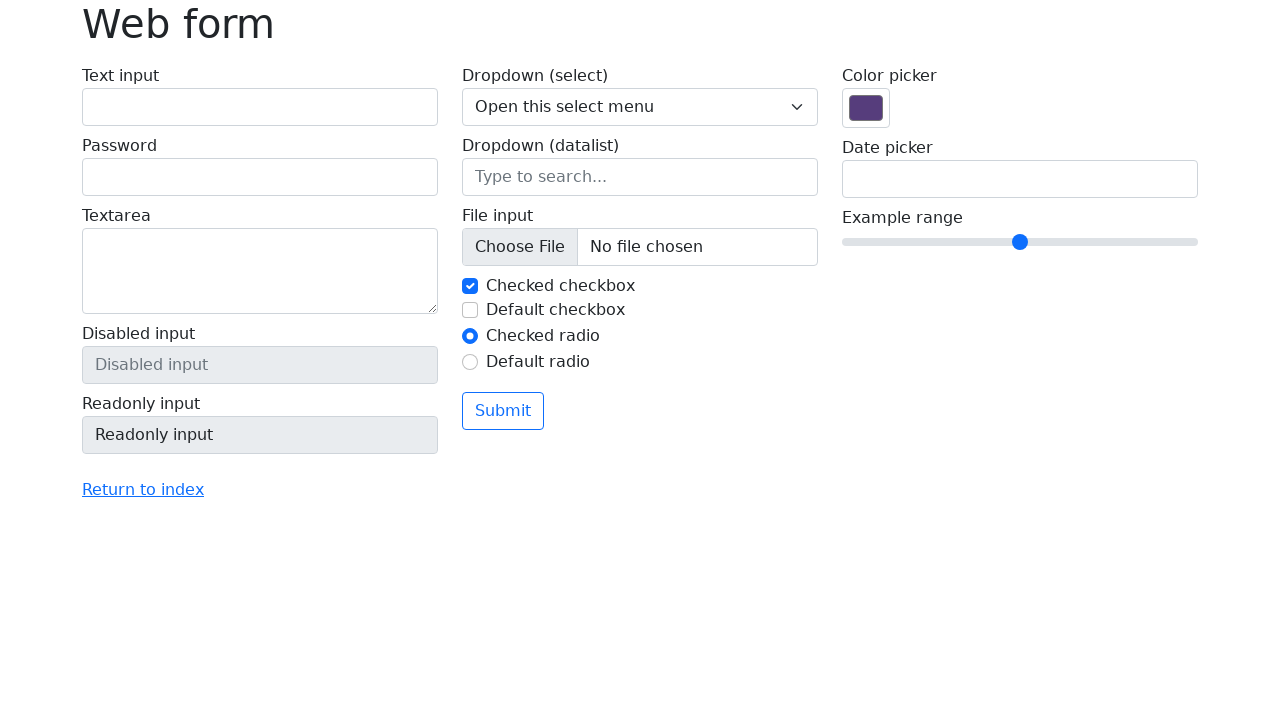

Filled text box with 'Selenium' on input[name='my-text']
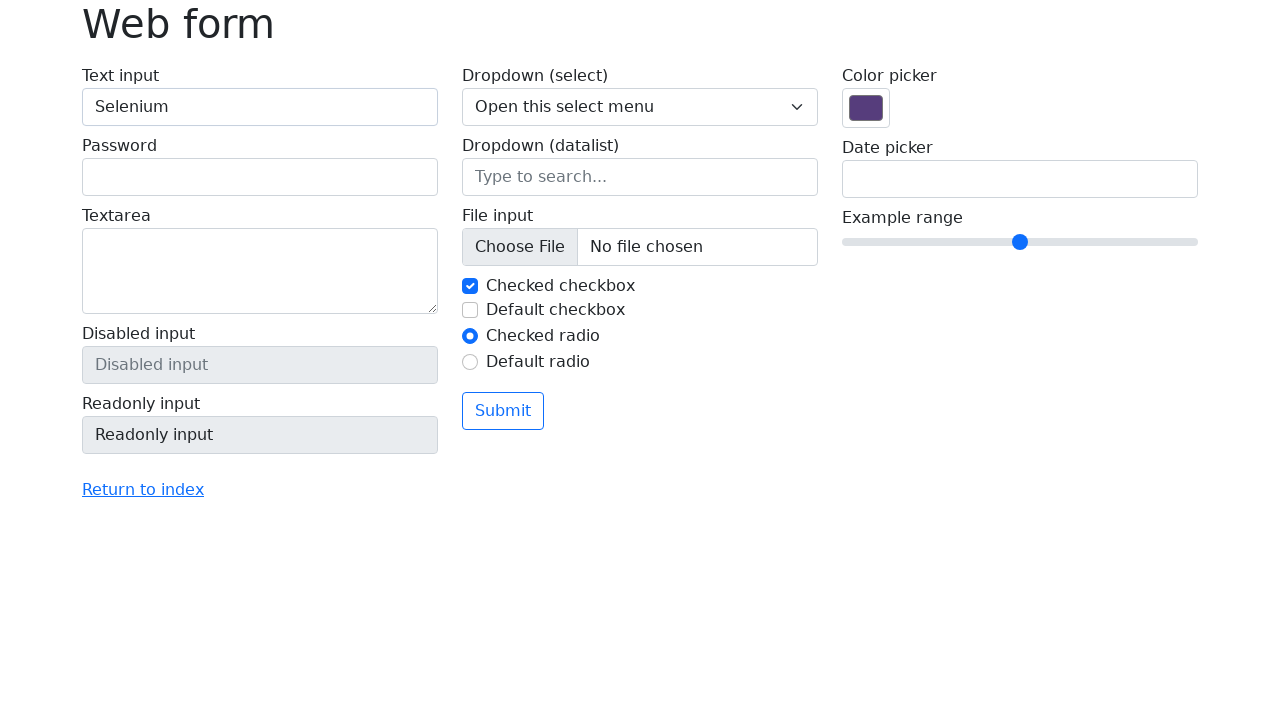

Clicked submit button at (503, 411) on button
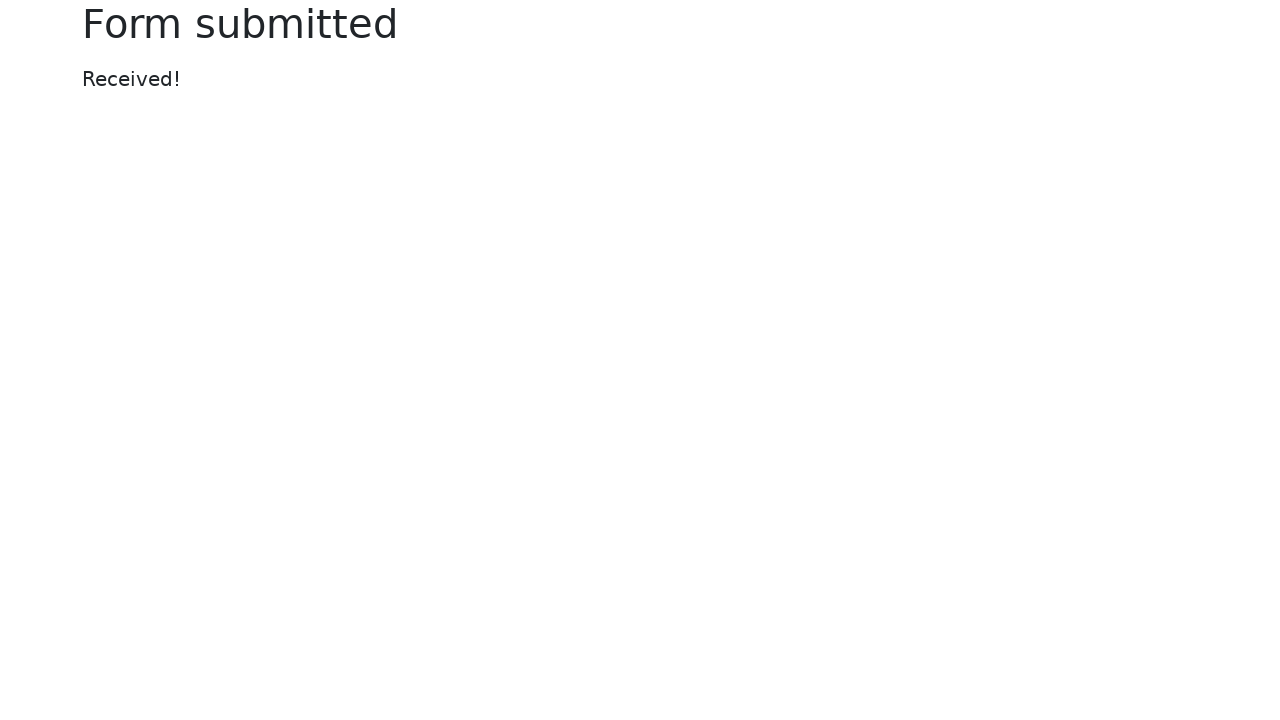

Confirmation message element appeared
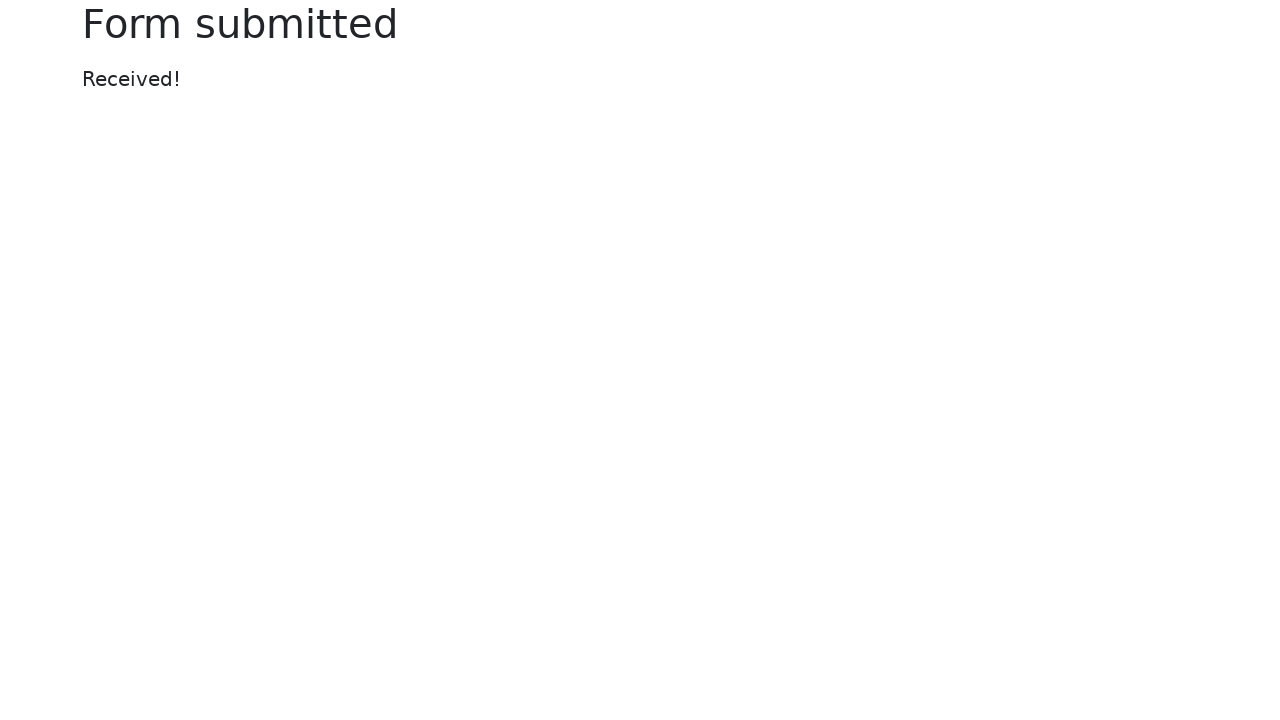

Verified confirmation message displays 'Received!'
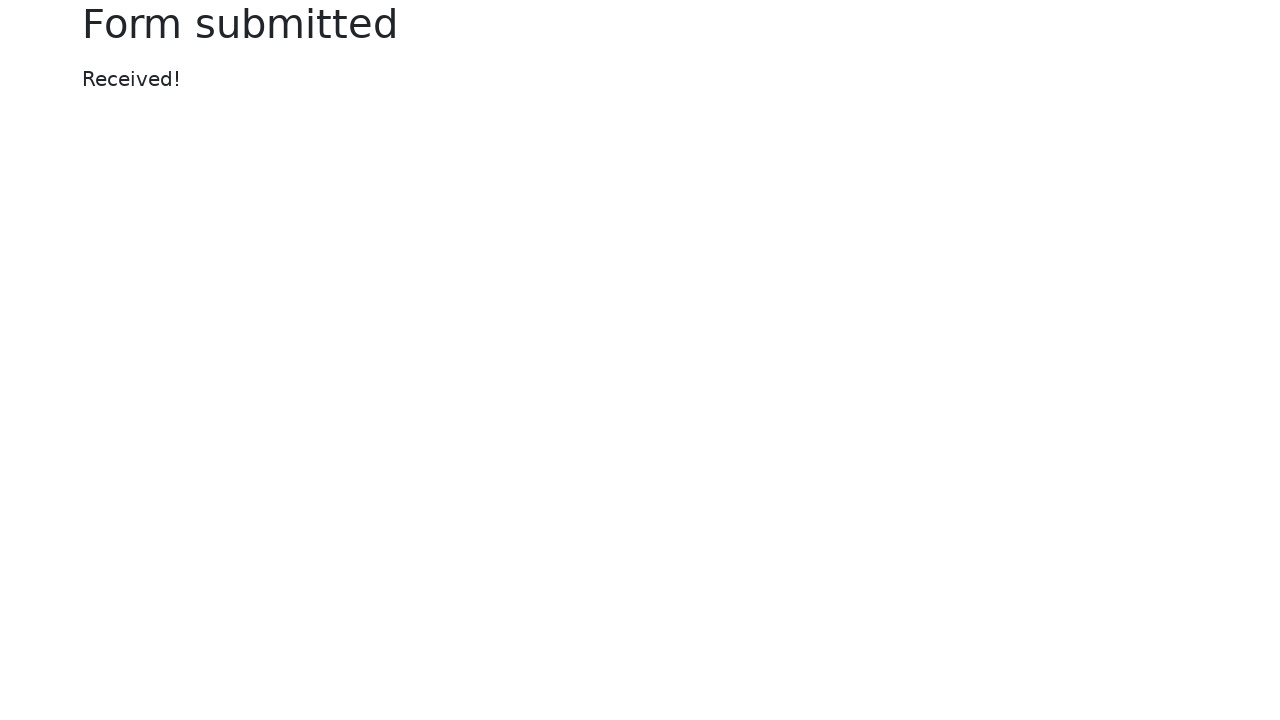

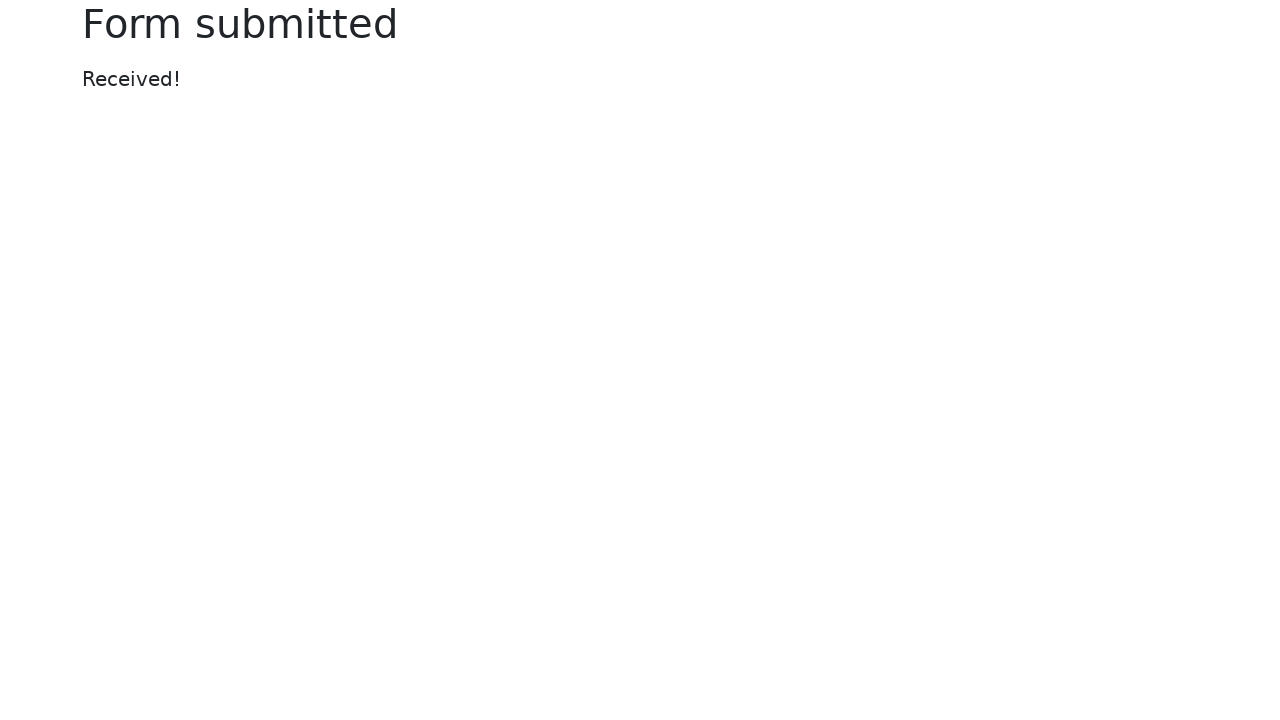